Tests drag and drop functionality on the jQuery UI demo page by dragging an element from a source position to a target drop zone within an iframe.

Starting URL: https://jqueryui.com/droppable/

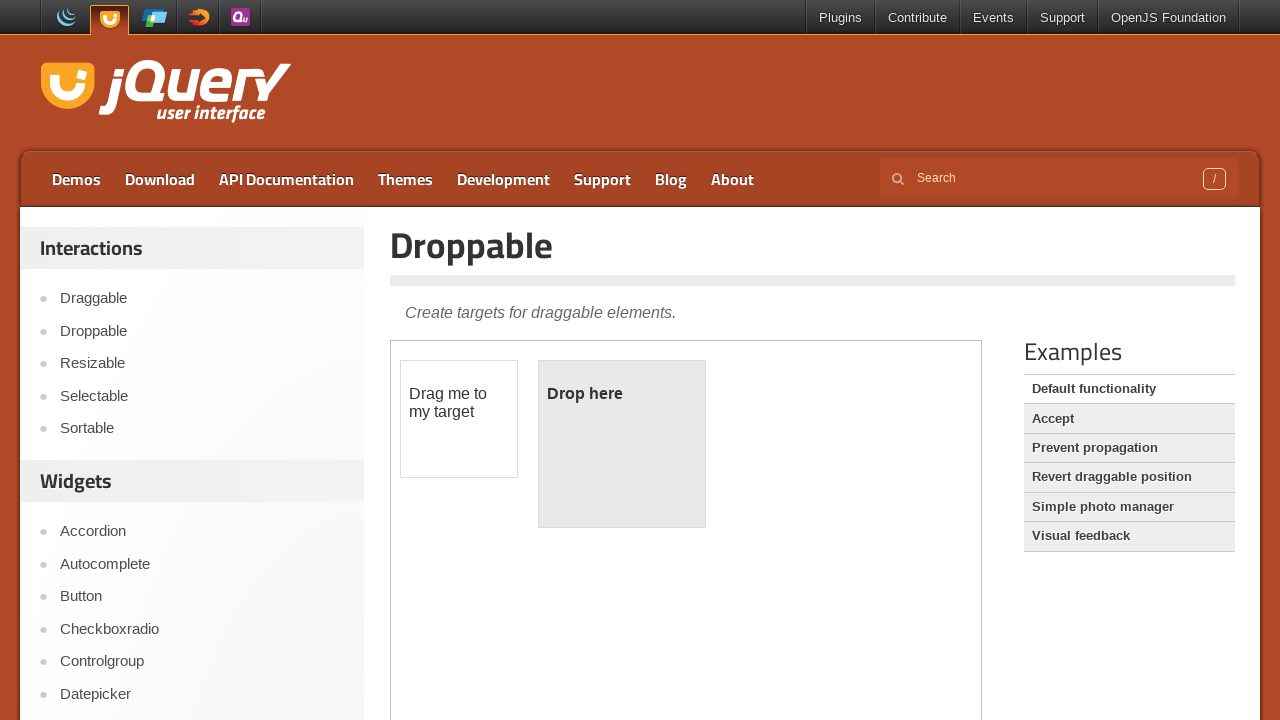

Navigated to jQuery UI droppable demo page
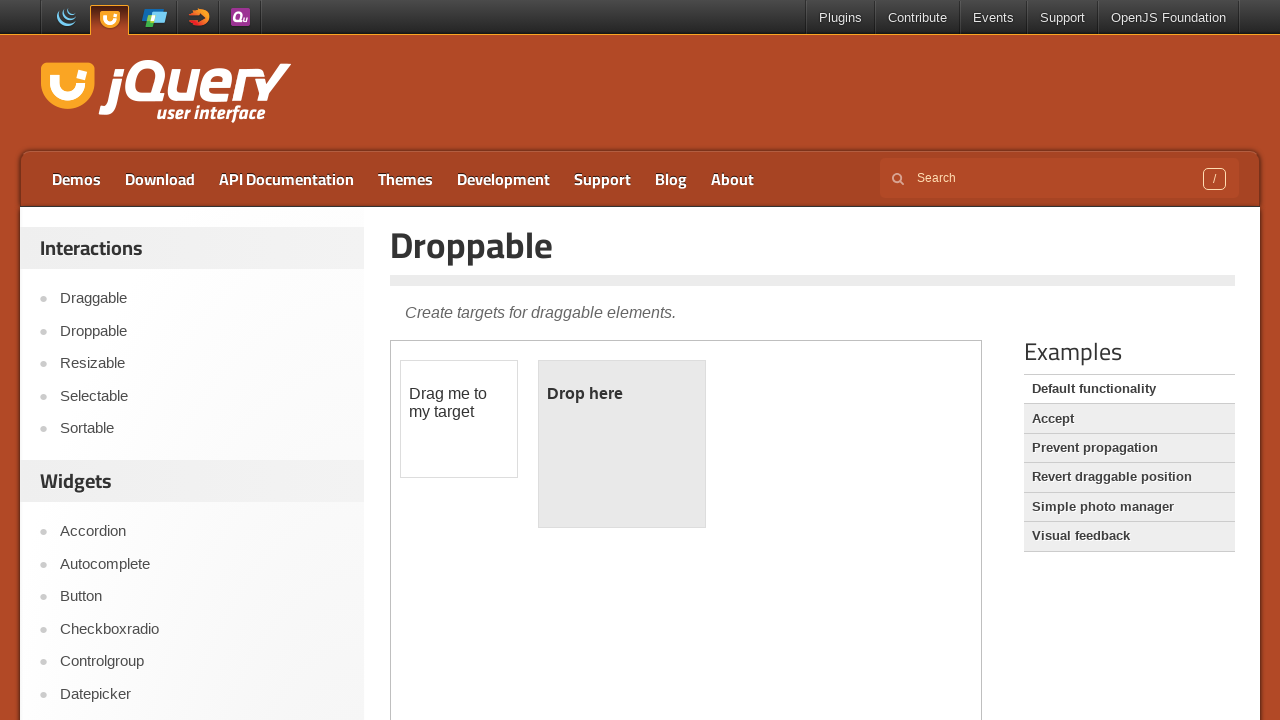

Located iframe containing drag and drop demo
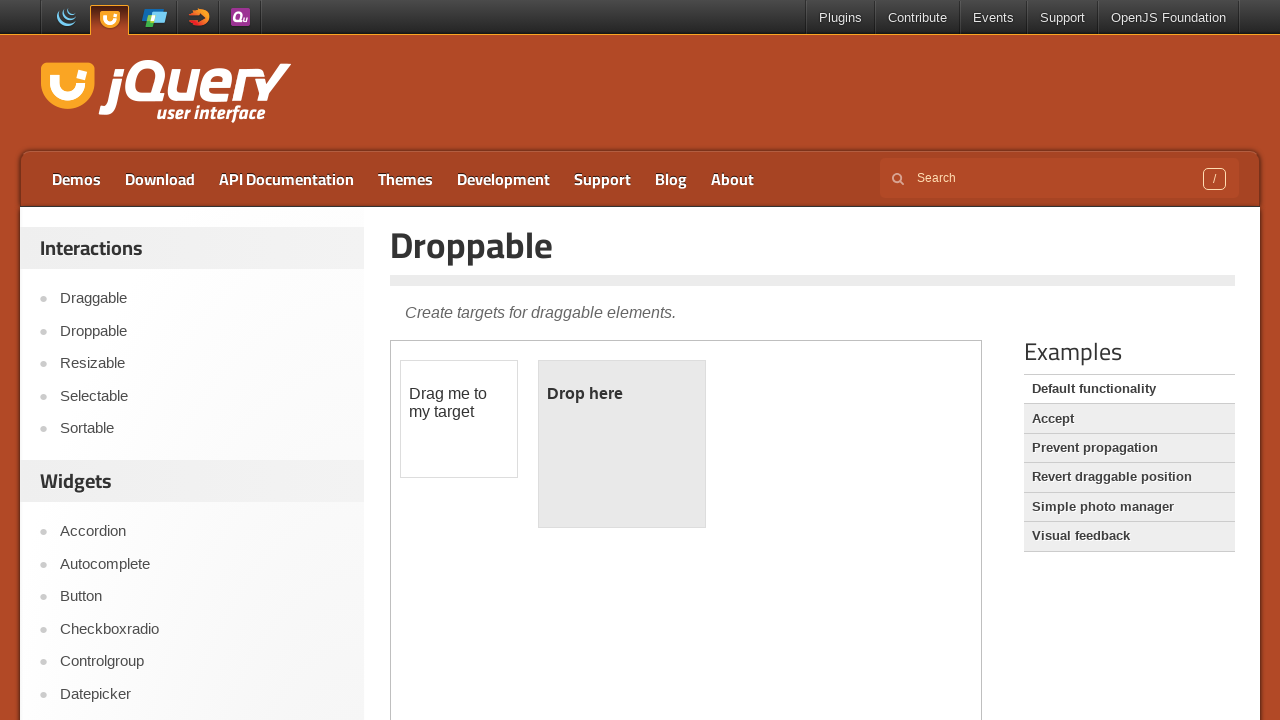

Located draggable source element
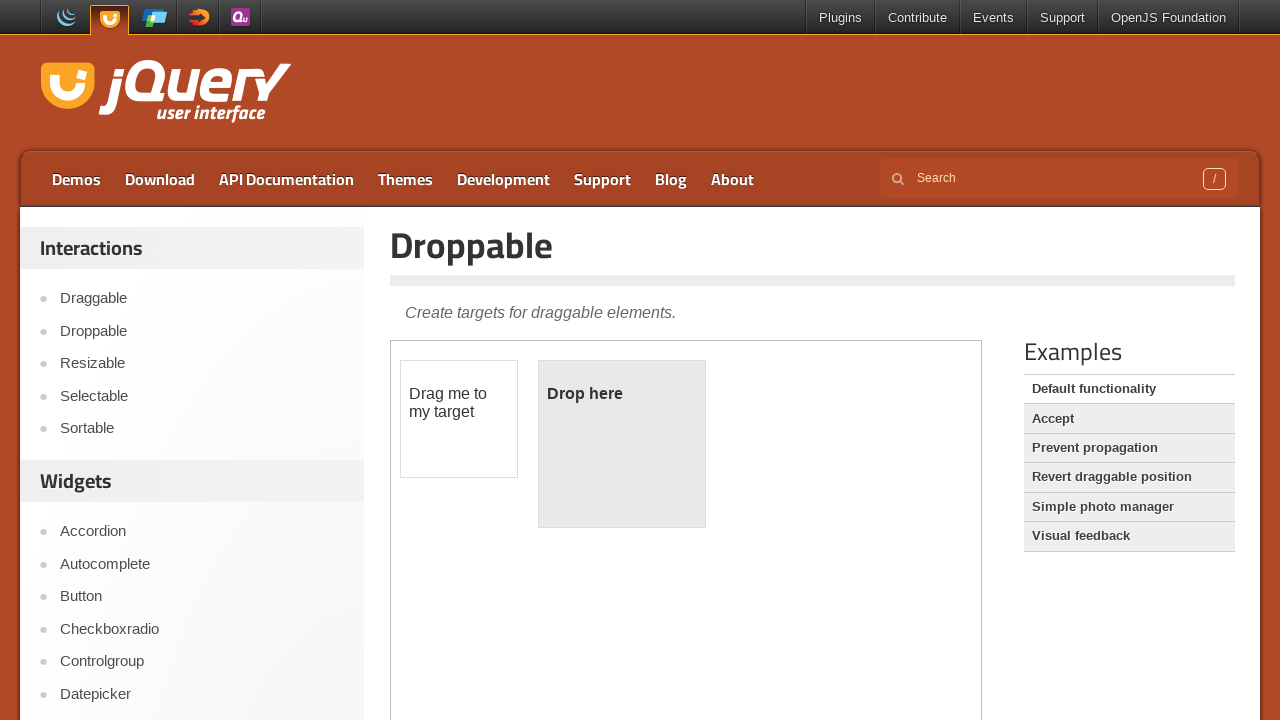

Located droppable destination element
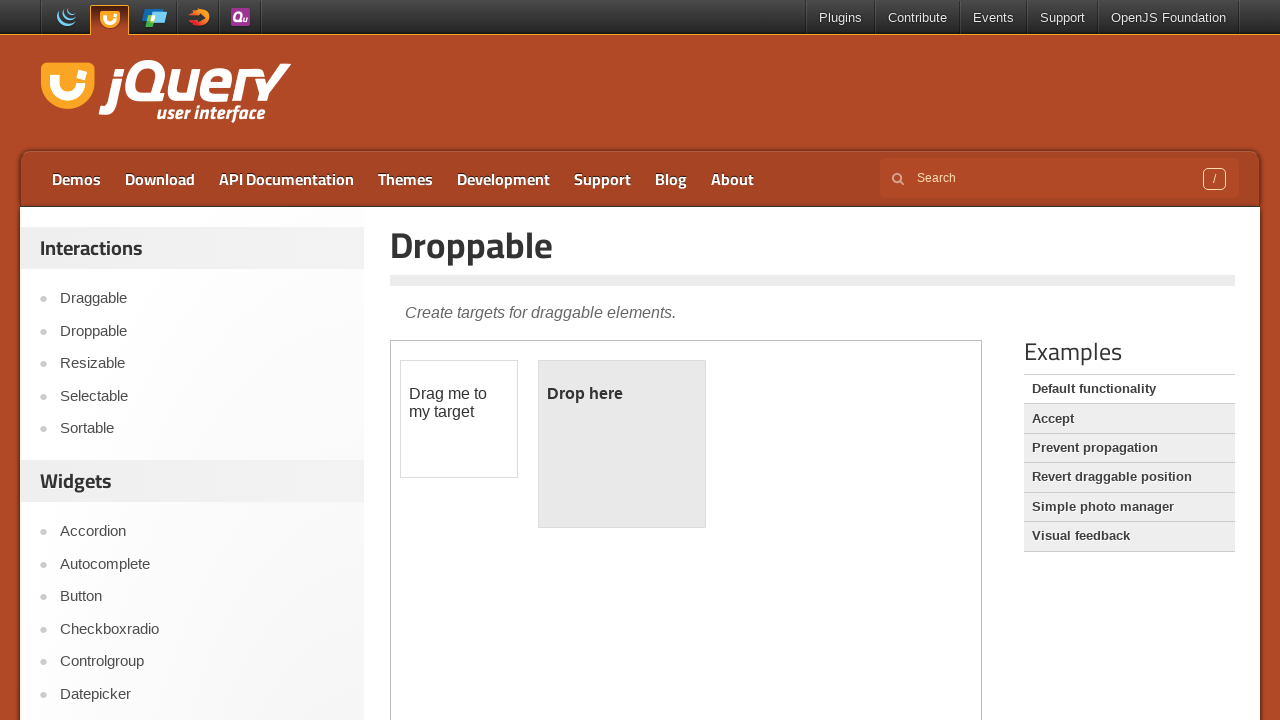

Dragged source element to destination drop zone at (622, 444)
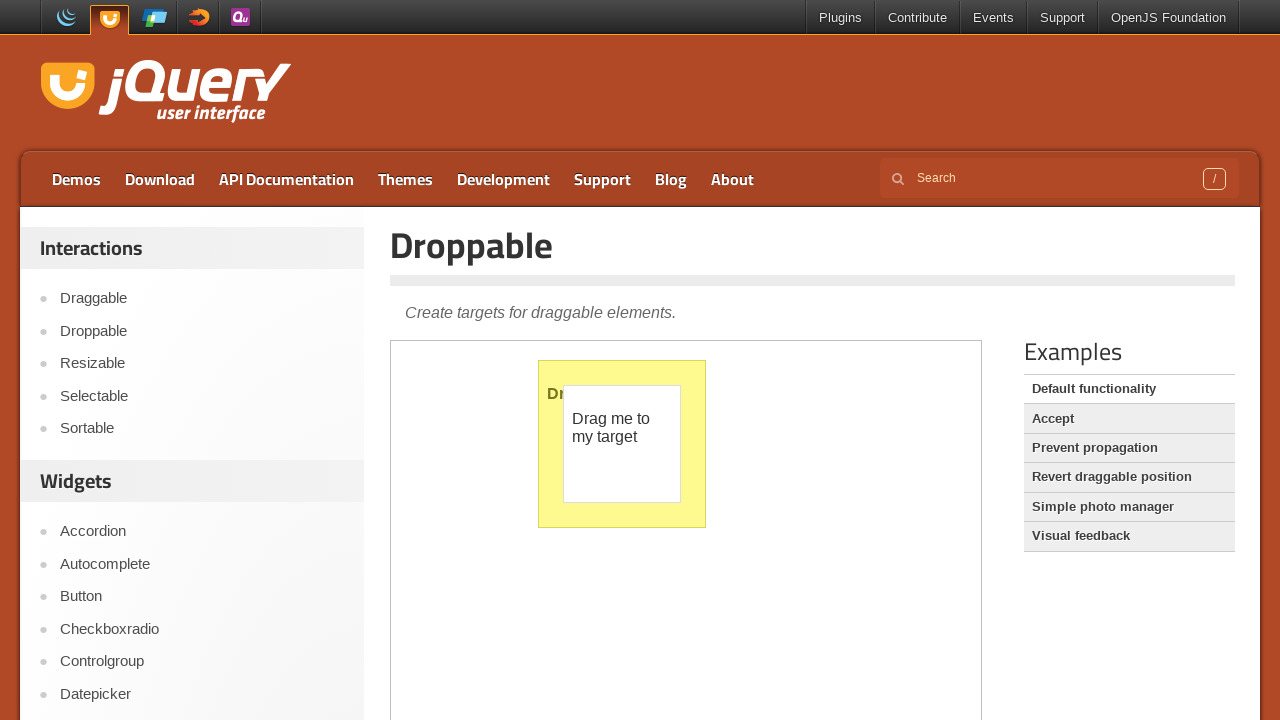

Verified drop was successful - droppable element now shows 'Dropped!' text
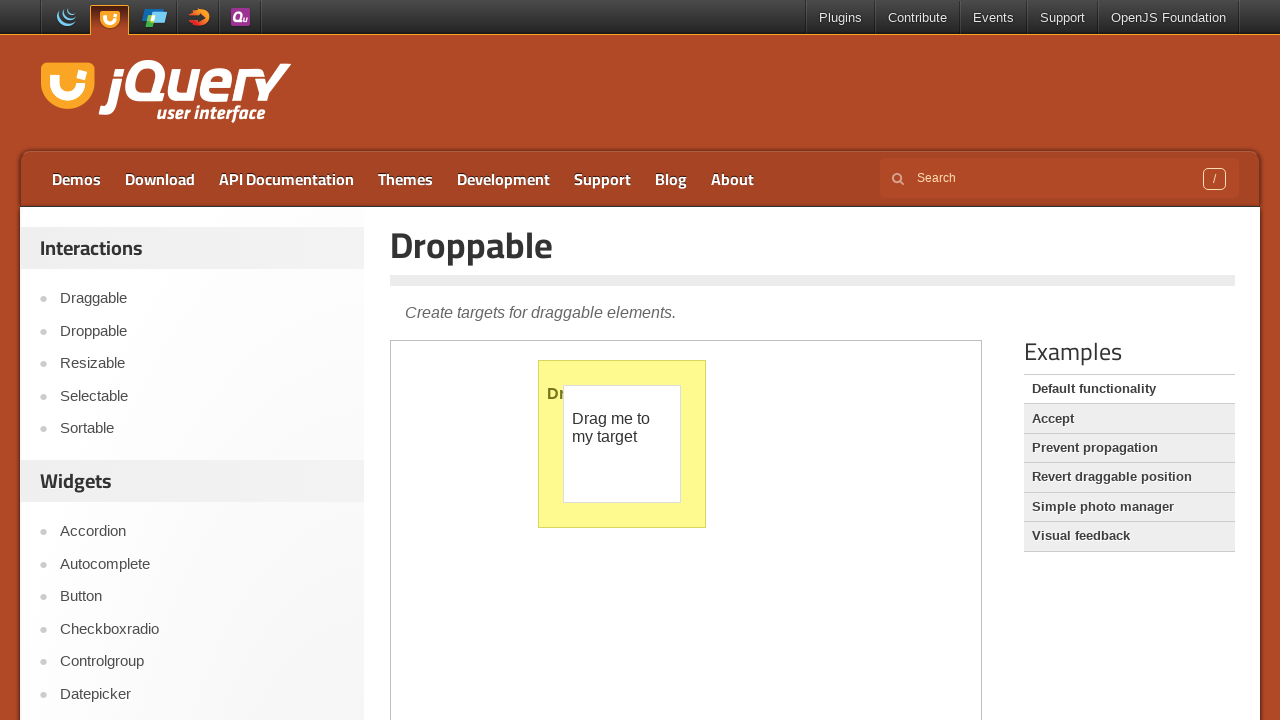

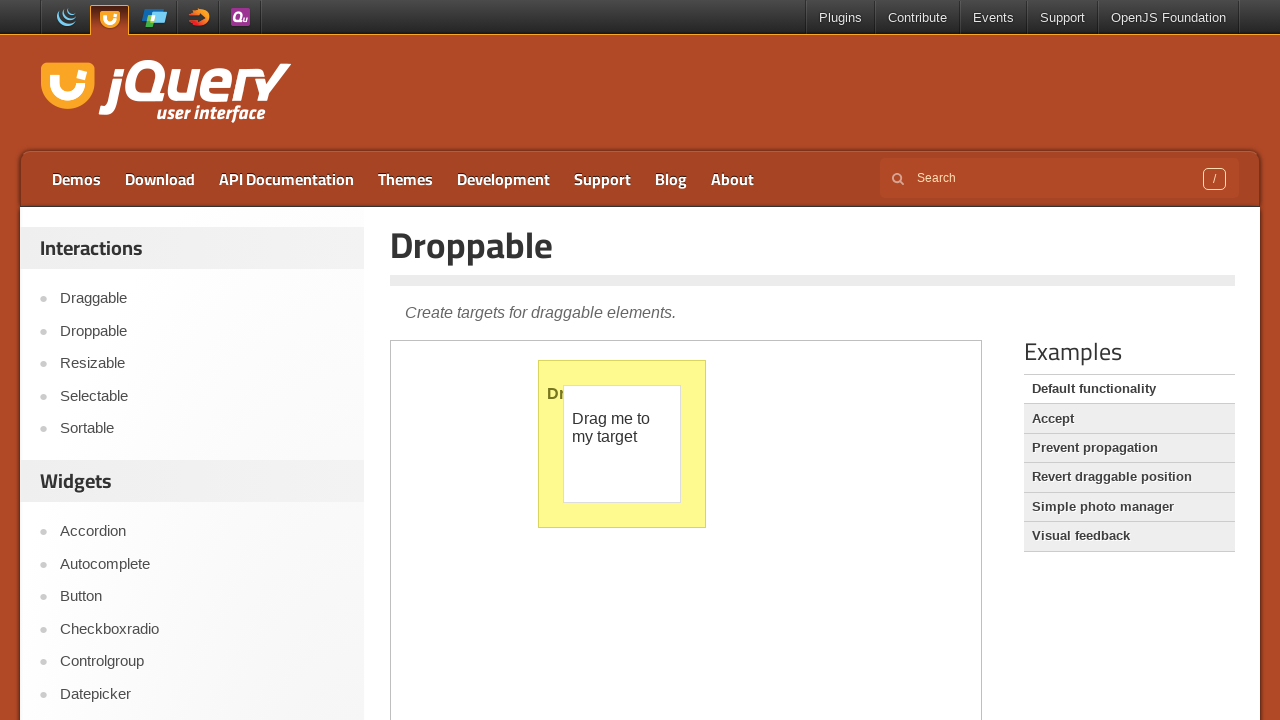